Fills a text field located by ID selector and attempts to verify the entered text

Starting URL: http://seleniumplayground.vectordesign.gr/

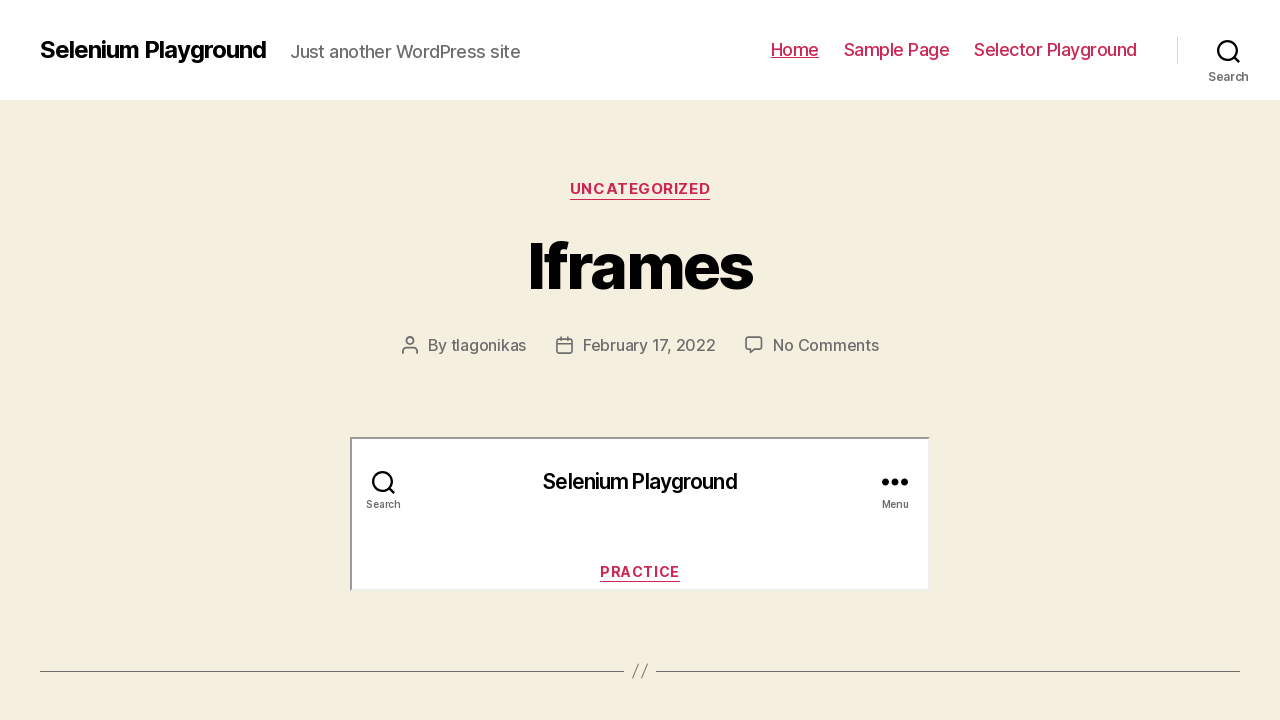

Filled text field located by ID selector with 'Id Field Here My G' on #id-playground-field
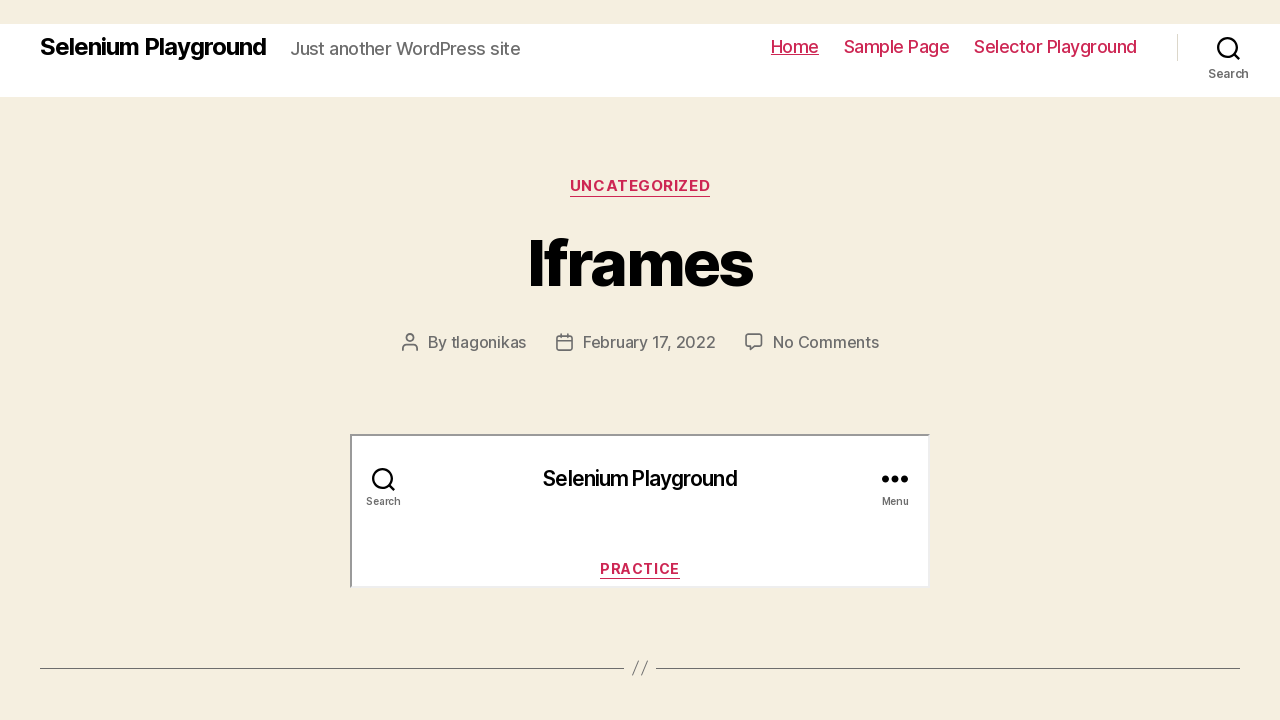

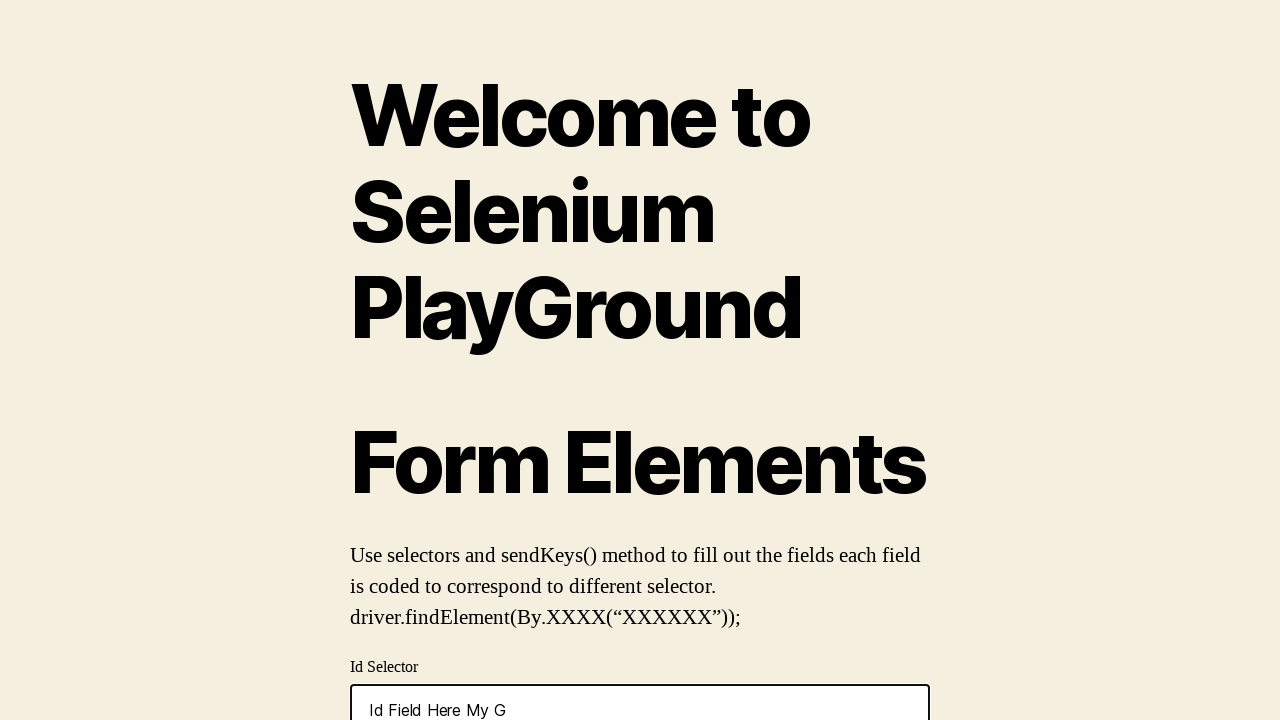